Tests that the homepage loads correctly and displays the site title "PRODUCT STORE" in the navigation element.

Starting URL: https://www.demoblaze.com/

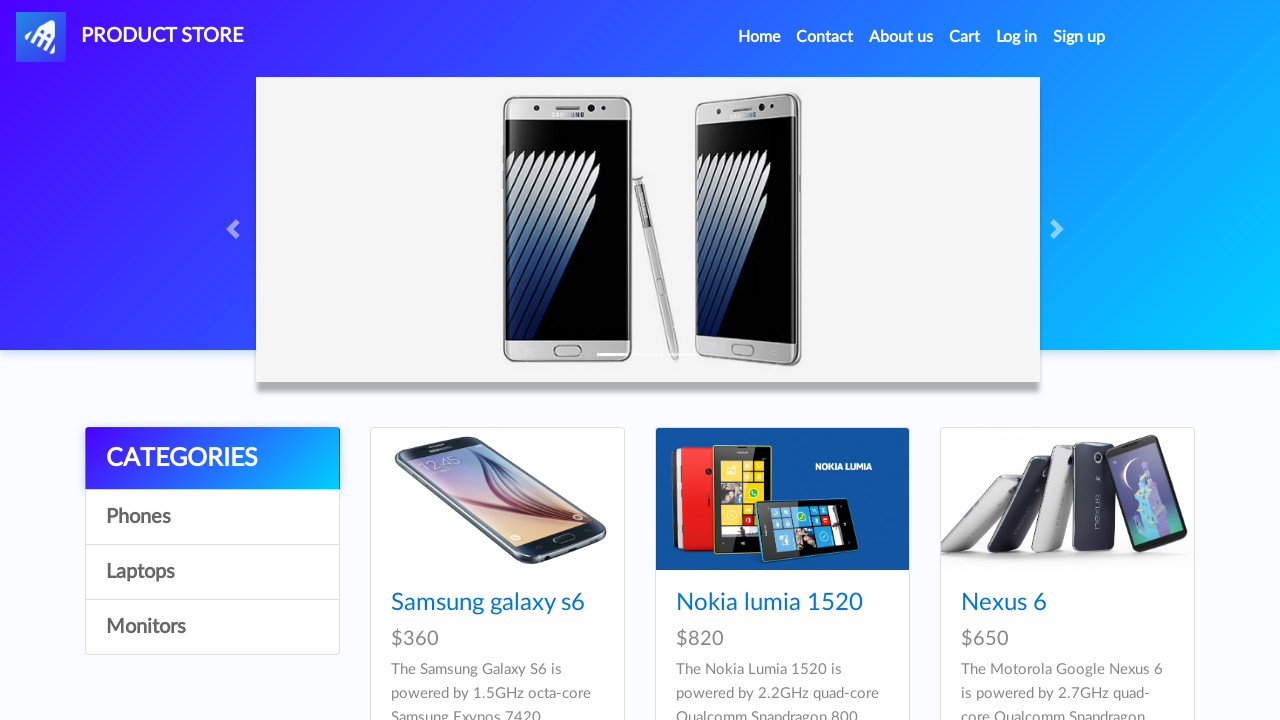

Navigated to homepage at https://www.demoblaze.com/
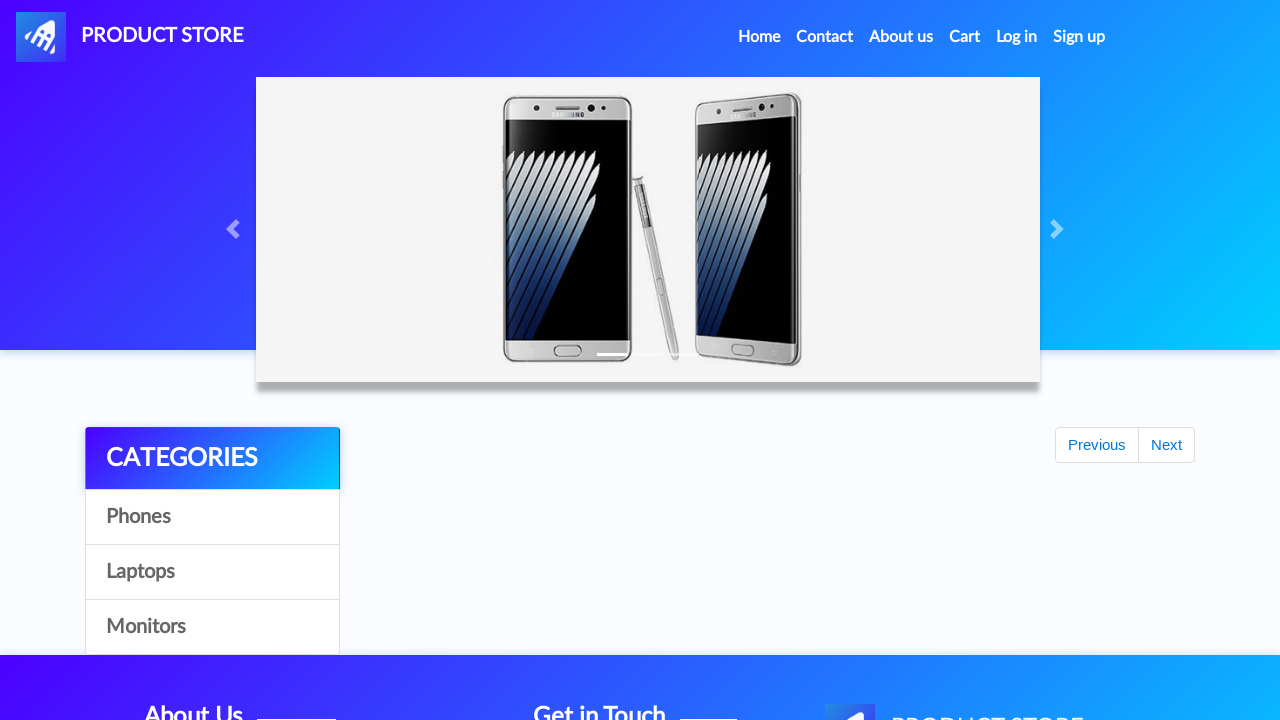

Navigation element #nava loaded and visible
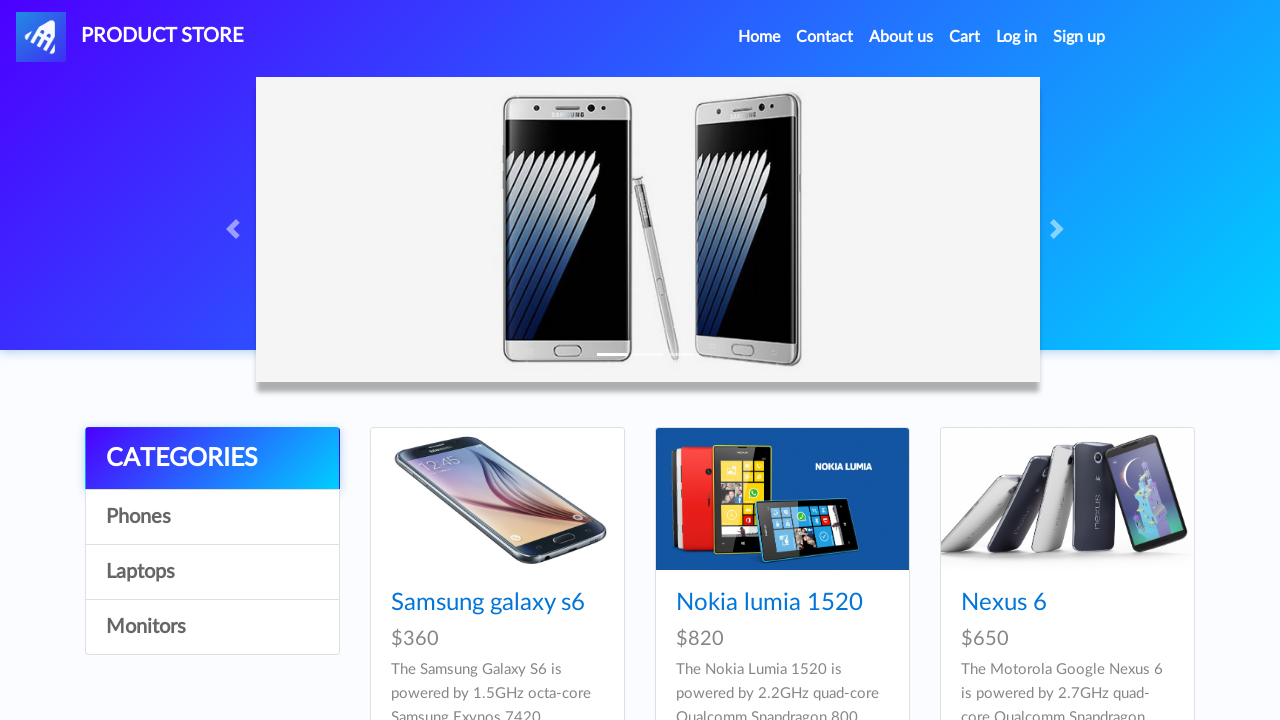

Confirmed navigation element #nava is visible
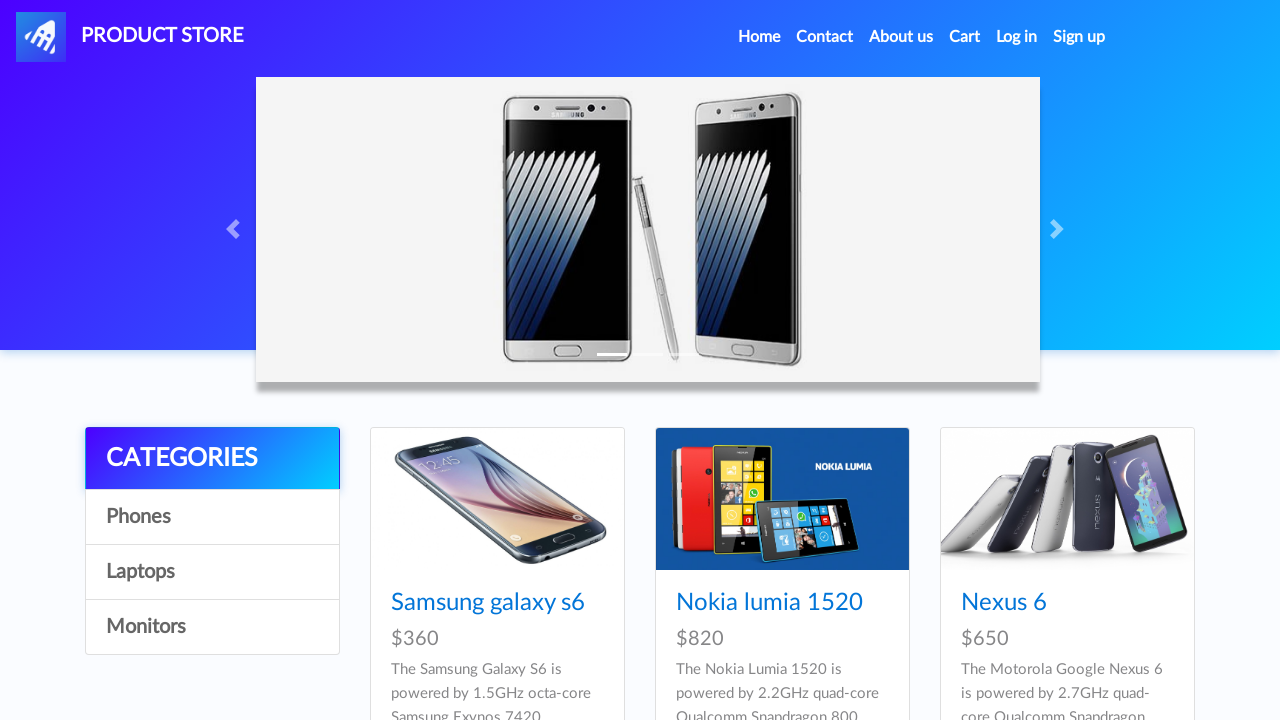

Verified site title displays 'PRODUCT STORE' in navigation element
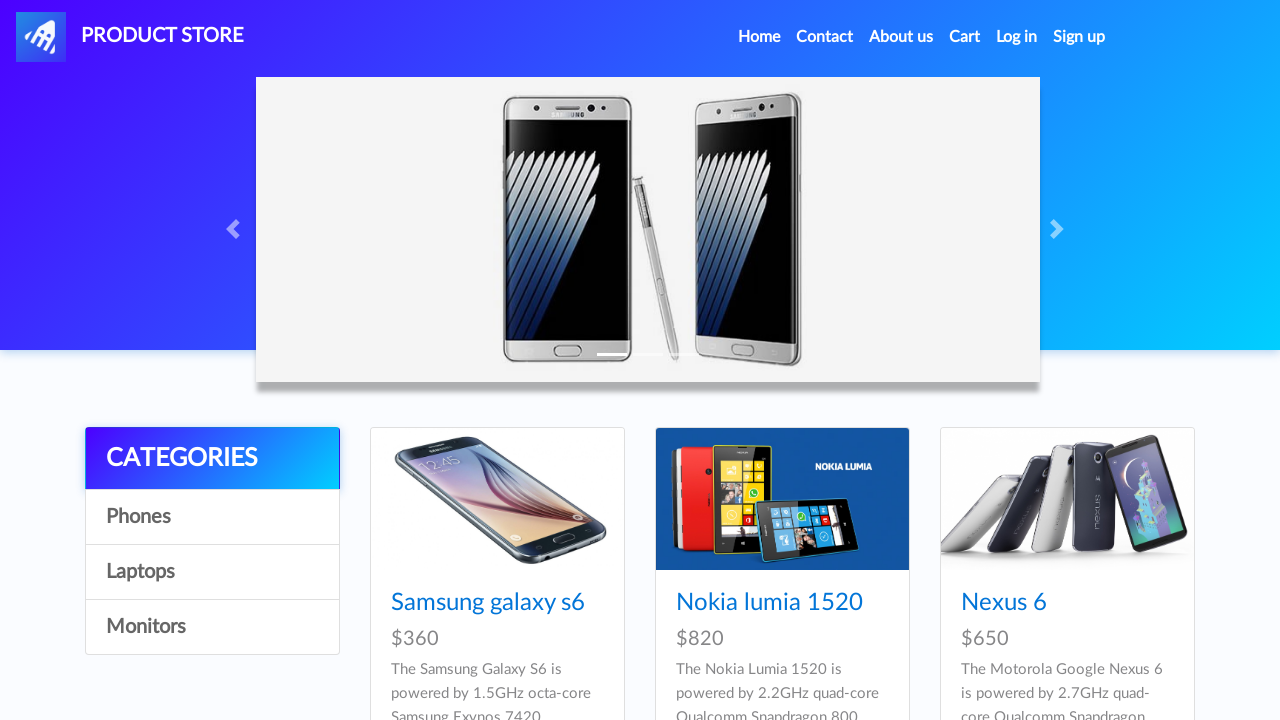

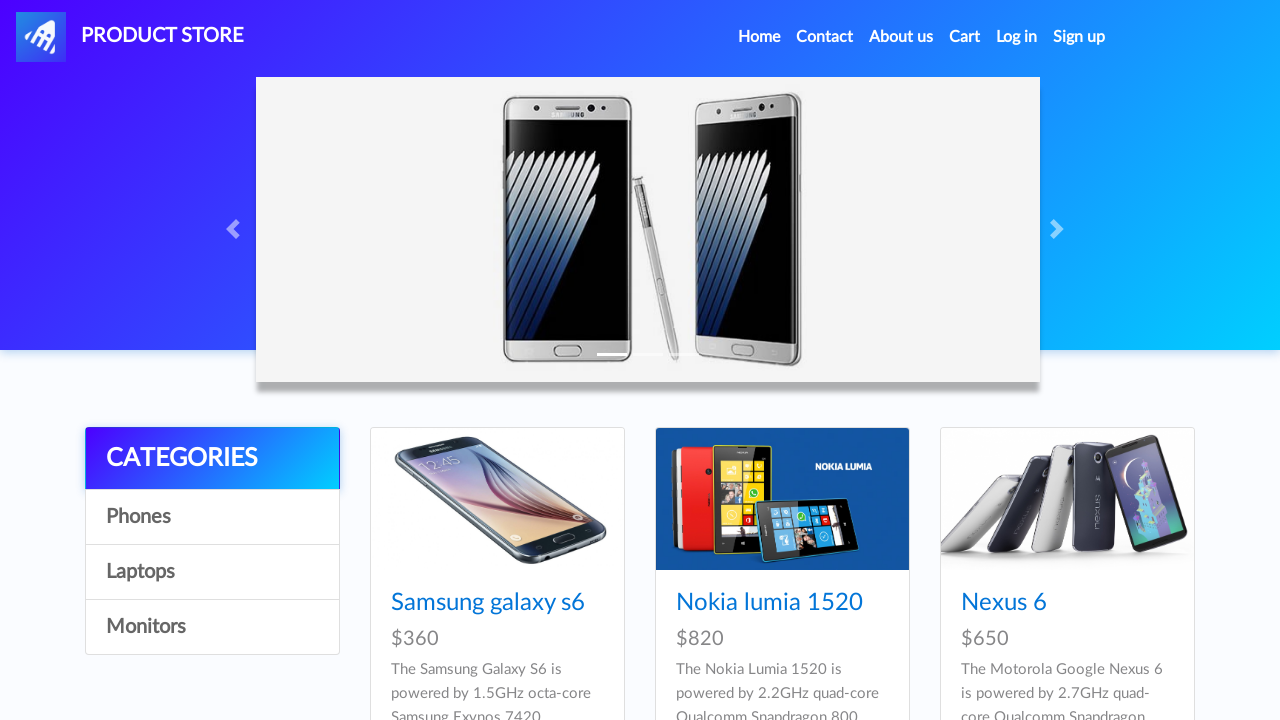